Performs a drag and drop action from the draggable element to the droppable element

Starting URL: https://crossbrowsertesting.github.io/drag-and-drop

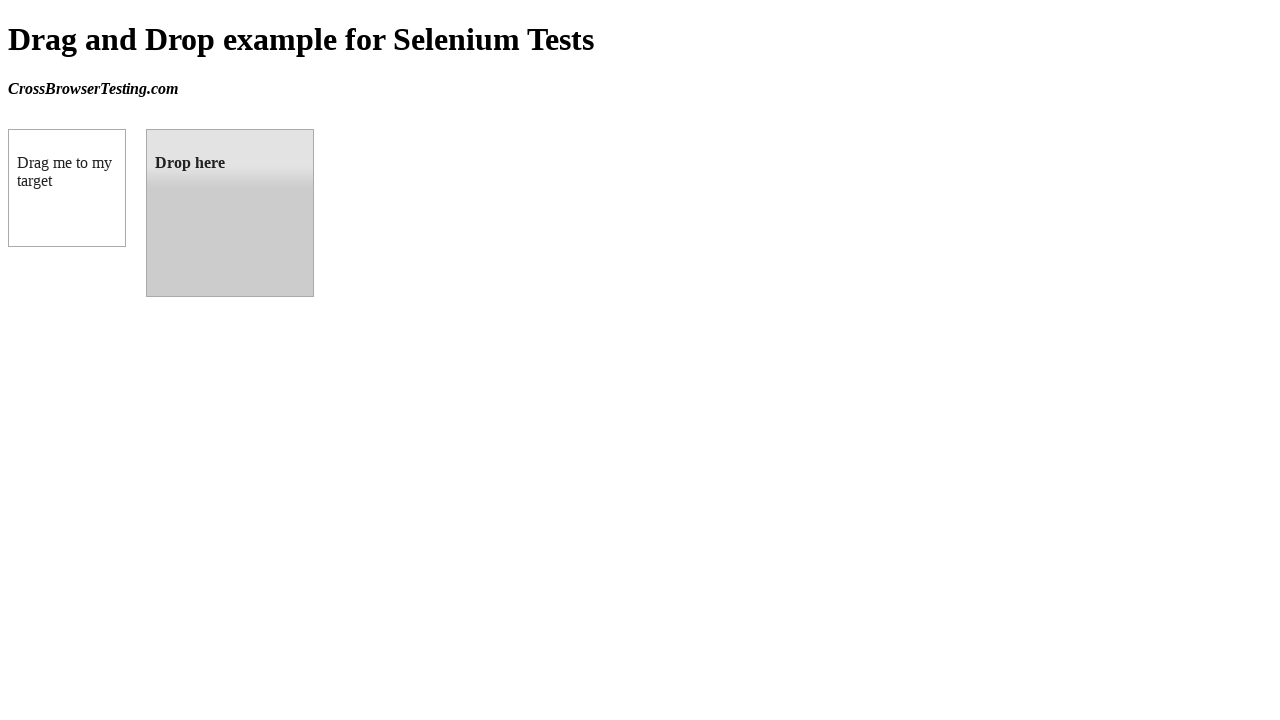

Navigated to drag and drop test page
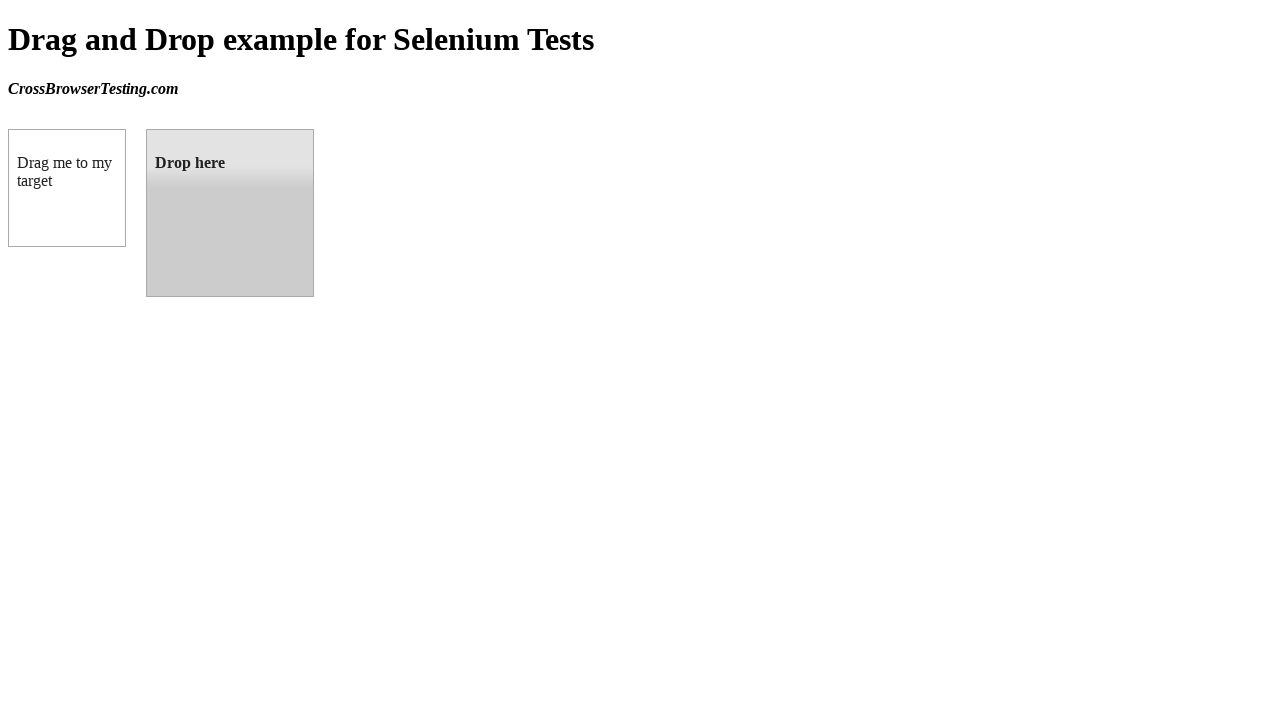

Located draggable element
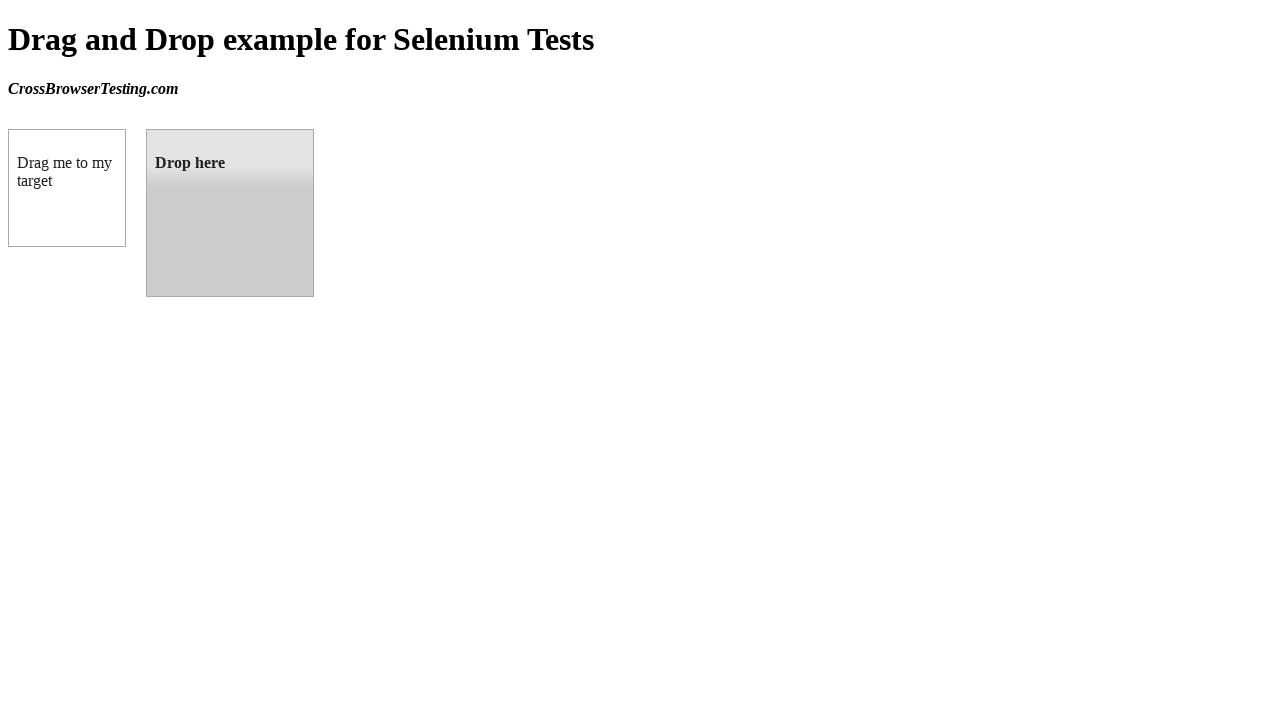

Located droppable element
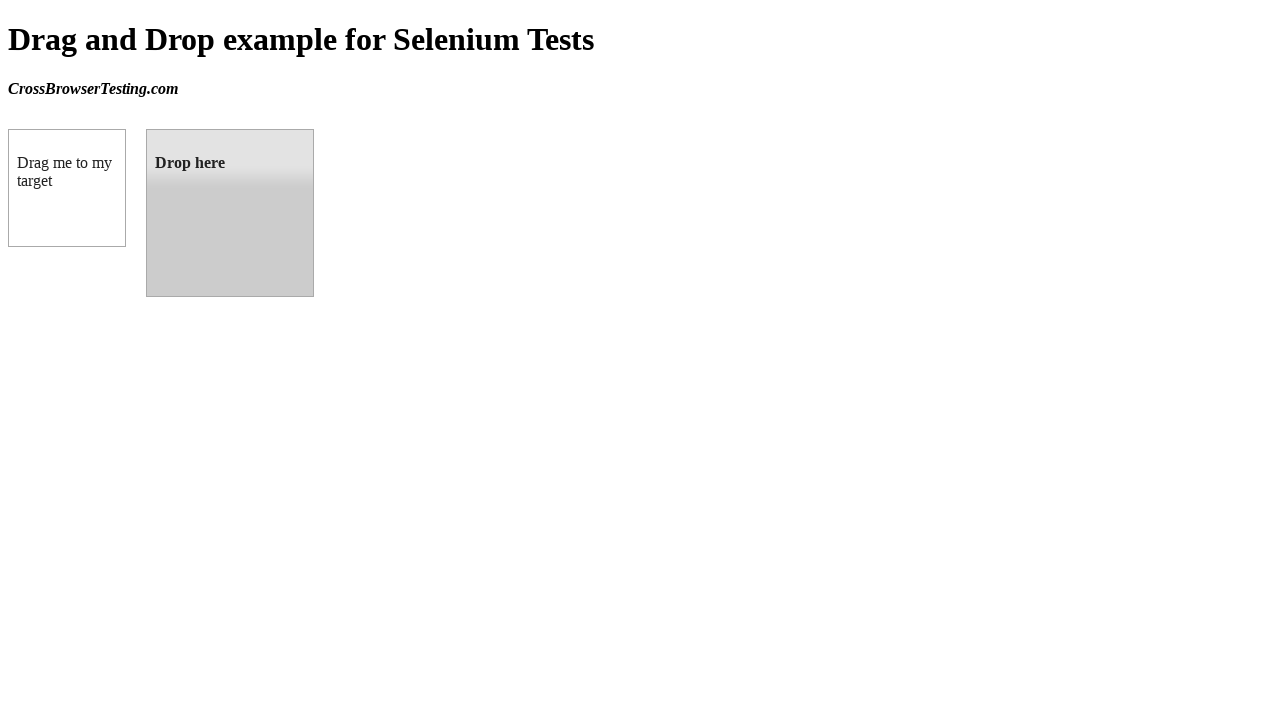

Performed drag and drop from draggable to droppable element at (230, 213)
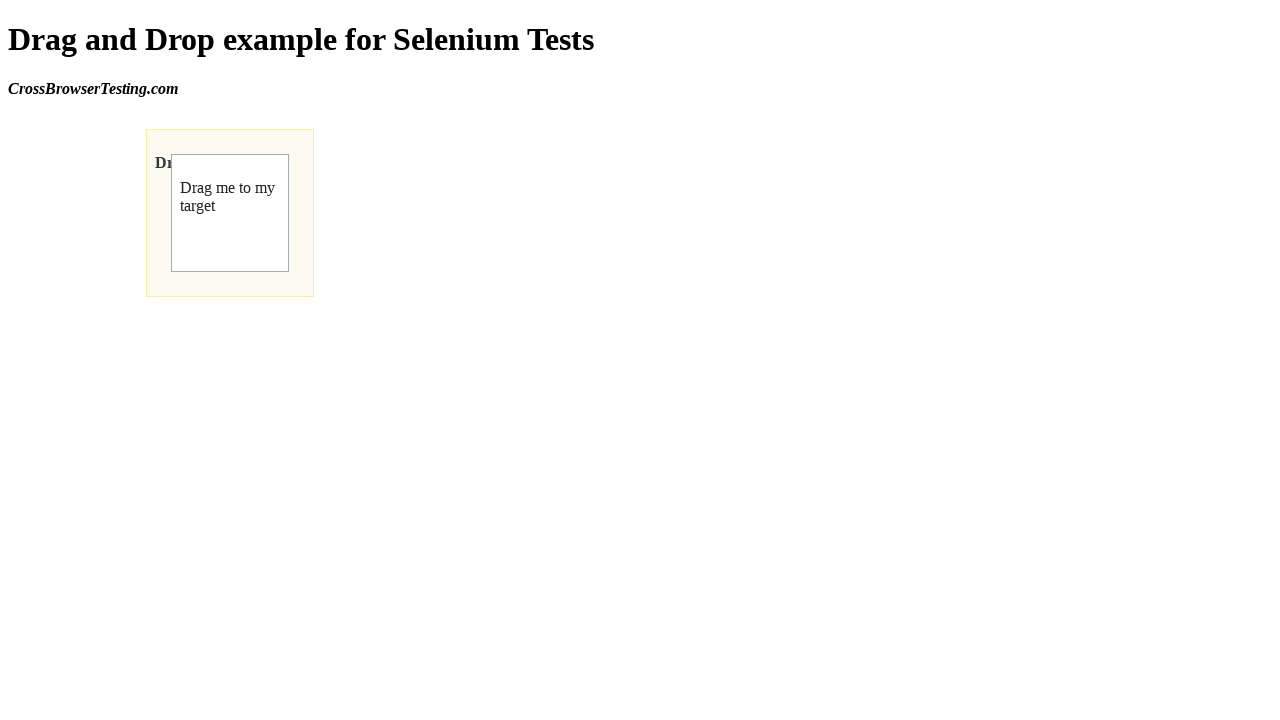

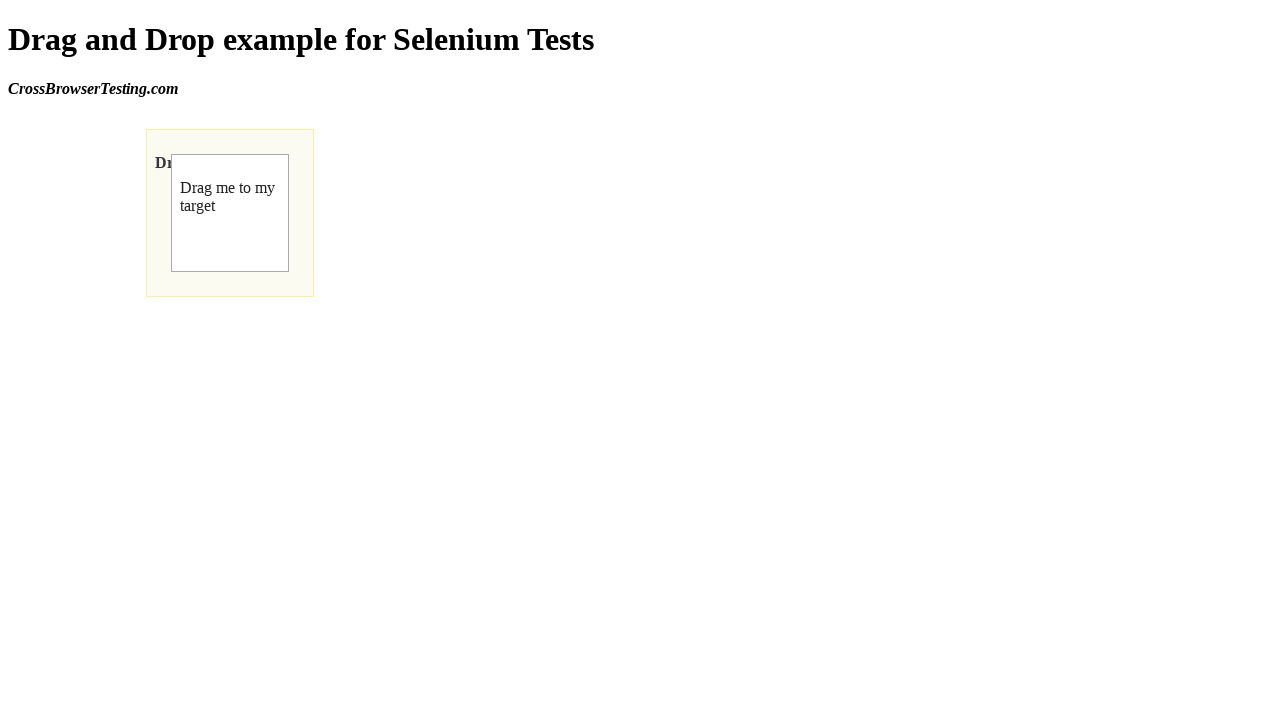